Validates the dynamic link by checking its href attribute and clicking it to open in a new tab, then verifying the destination URL

Starting URL: https://demoqa.com/links

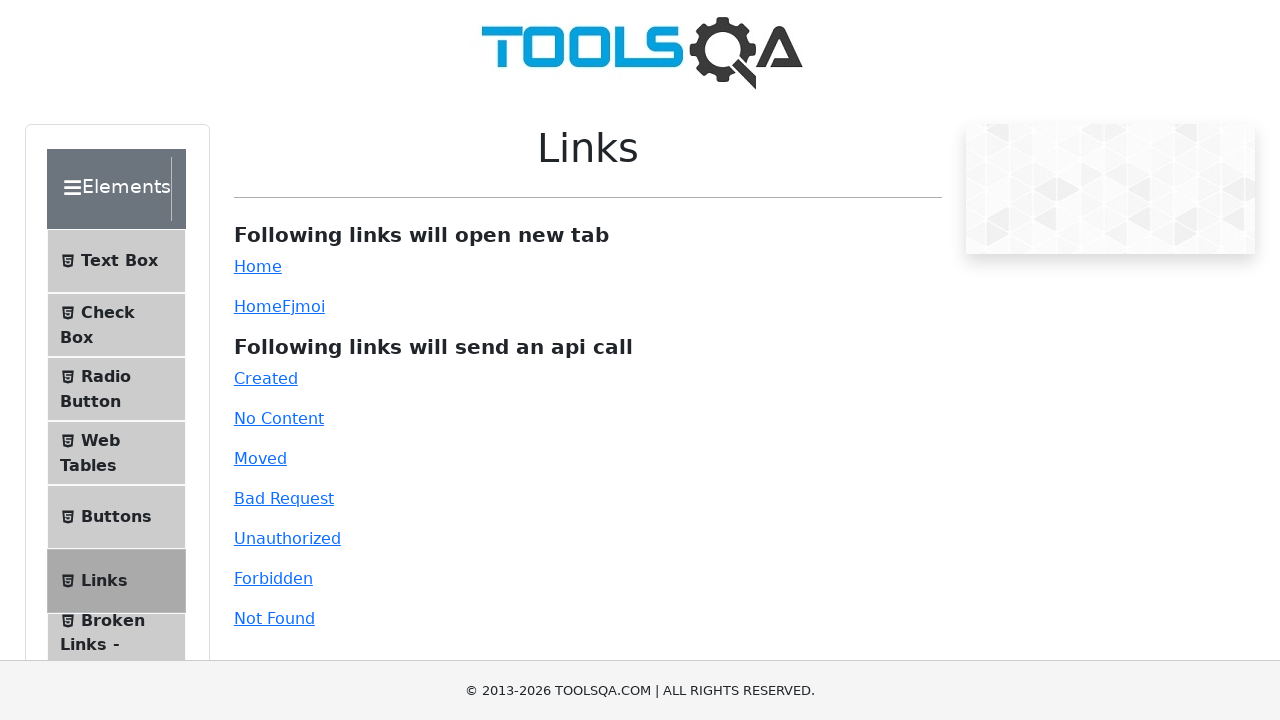

Located dynamic link element
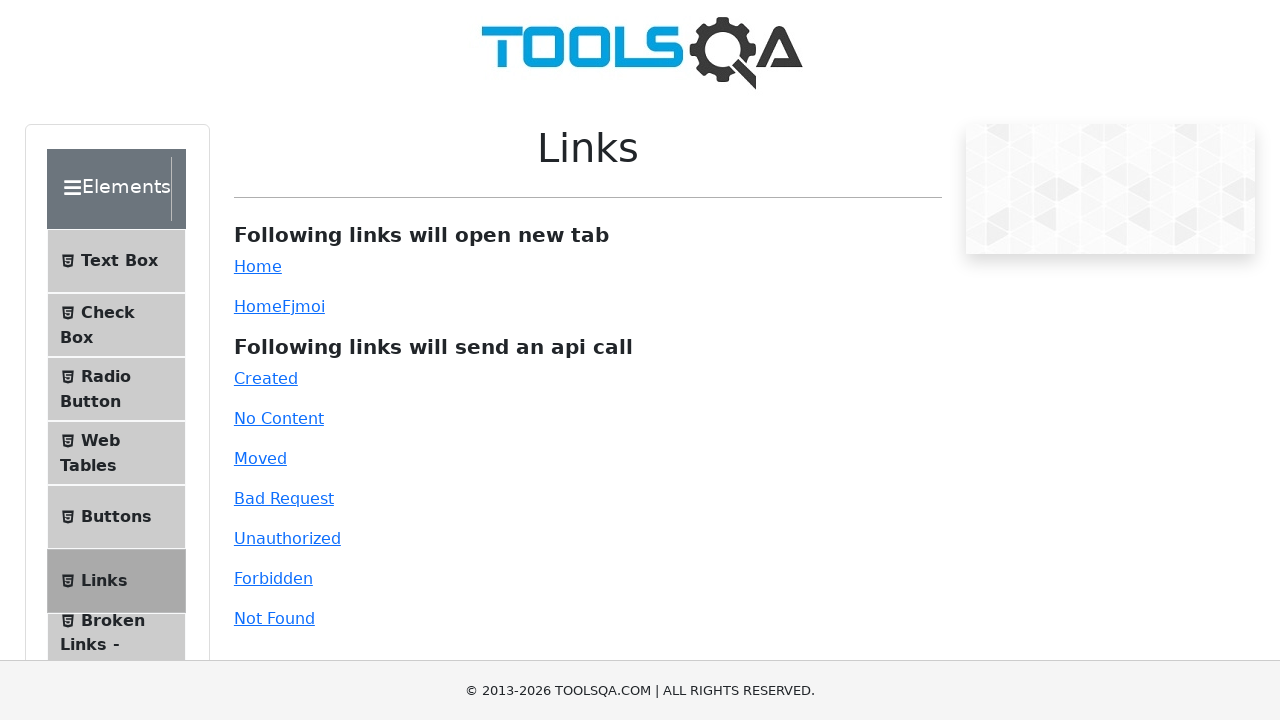

Retrieved href attribute: https://demoqa.com
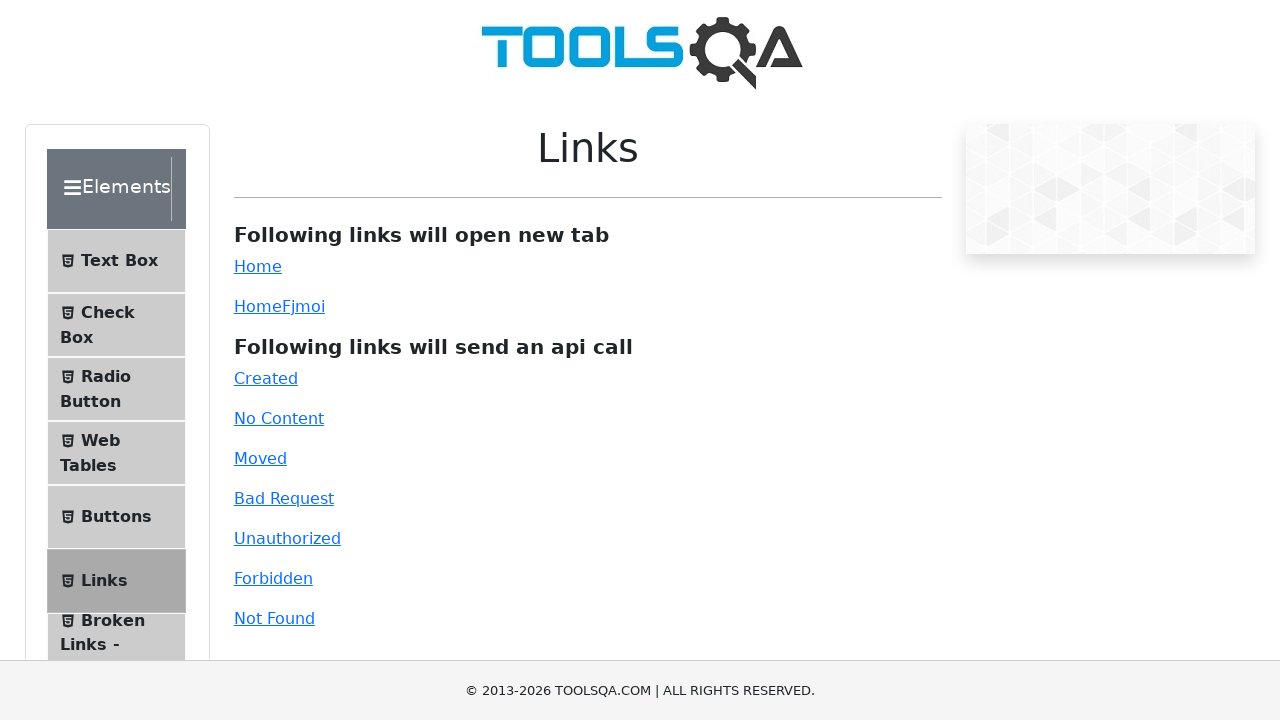

Verified href contains 'https://demoqa.com'
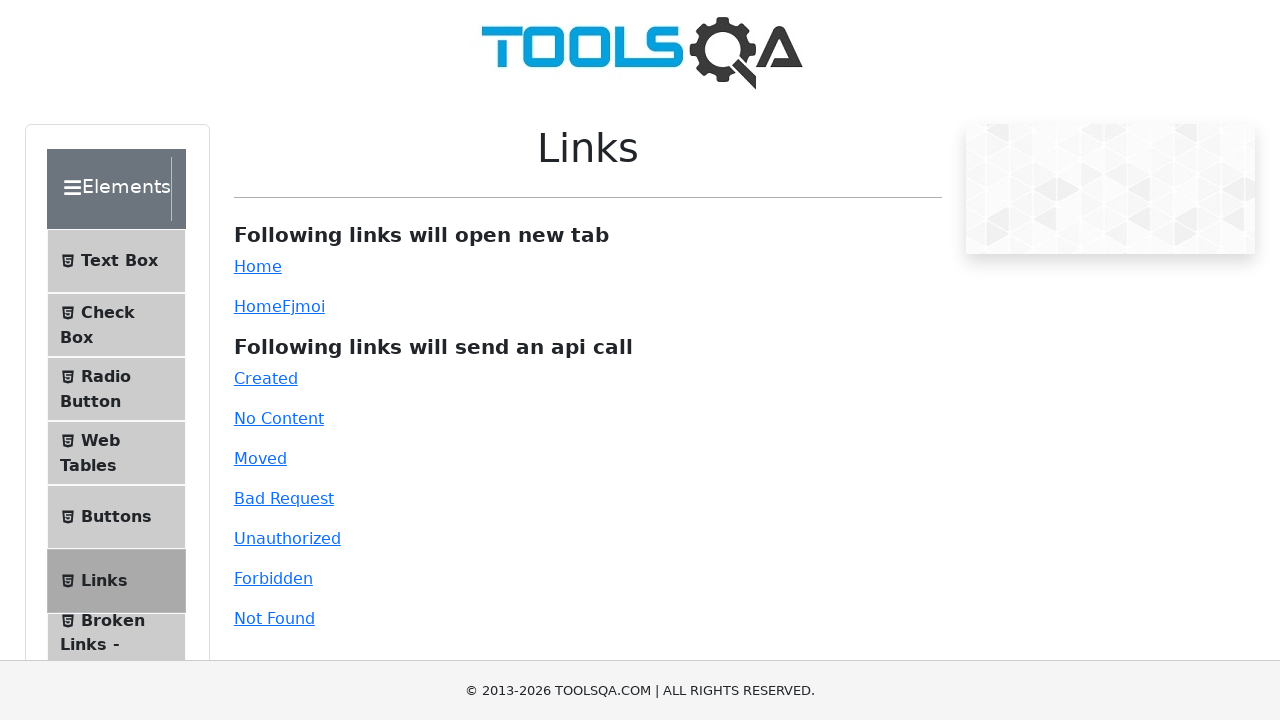

Scrolled dynamic link into view
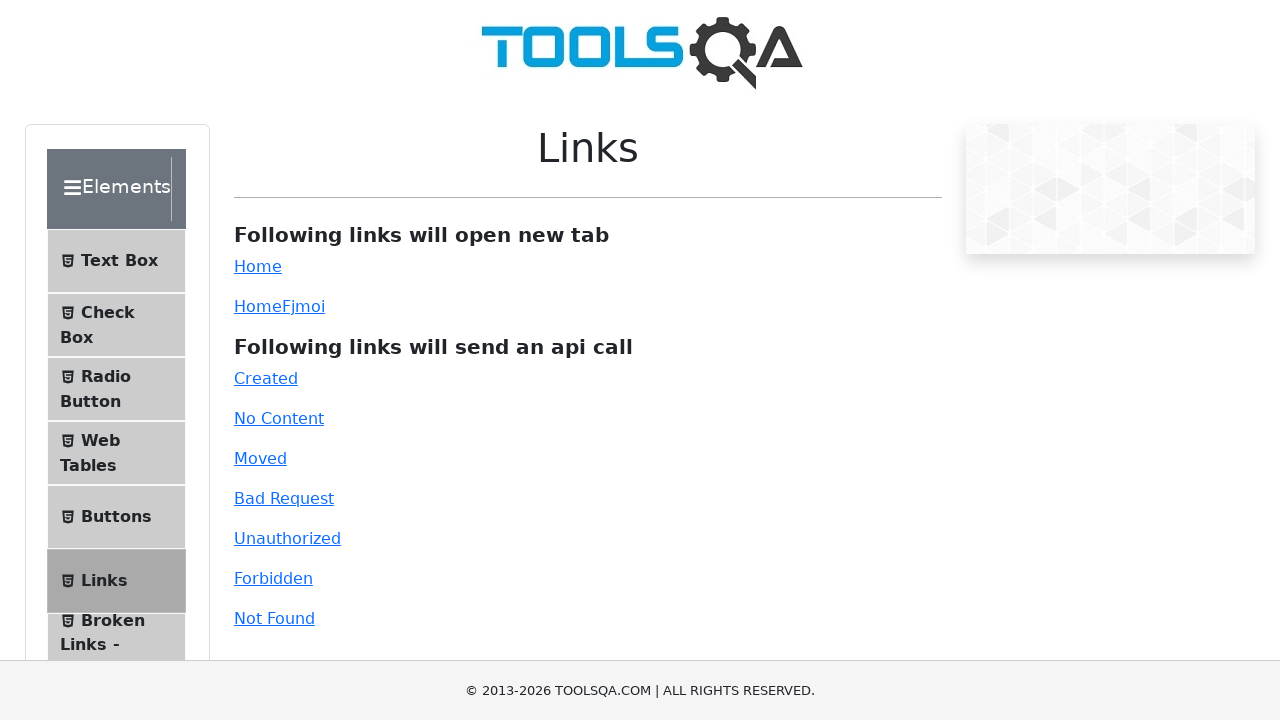

Clicked dynamic link to open in new tab at (258, 306) on #dynamicLink
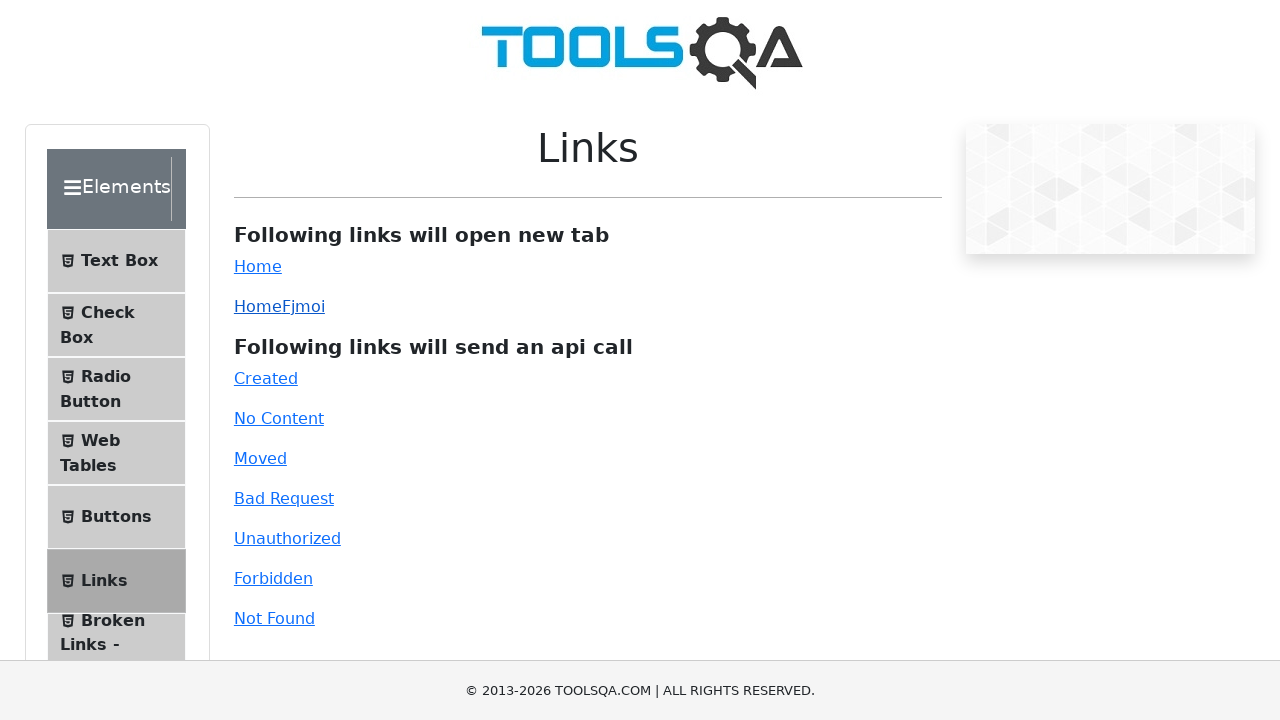

New tab/page opened
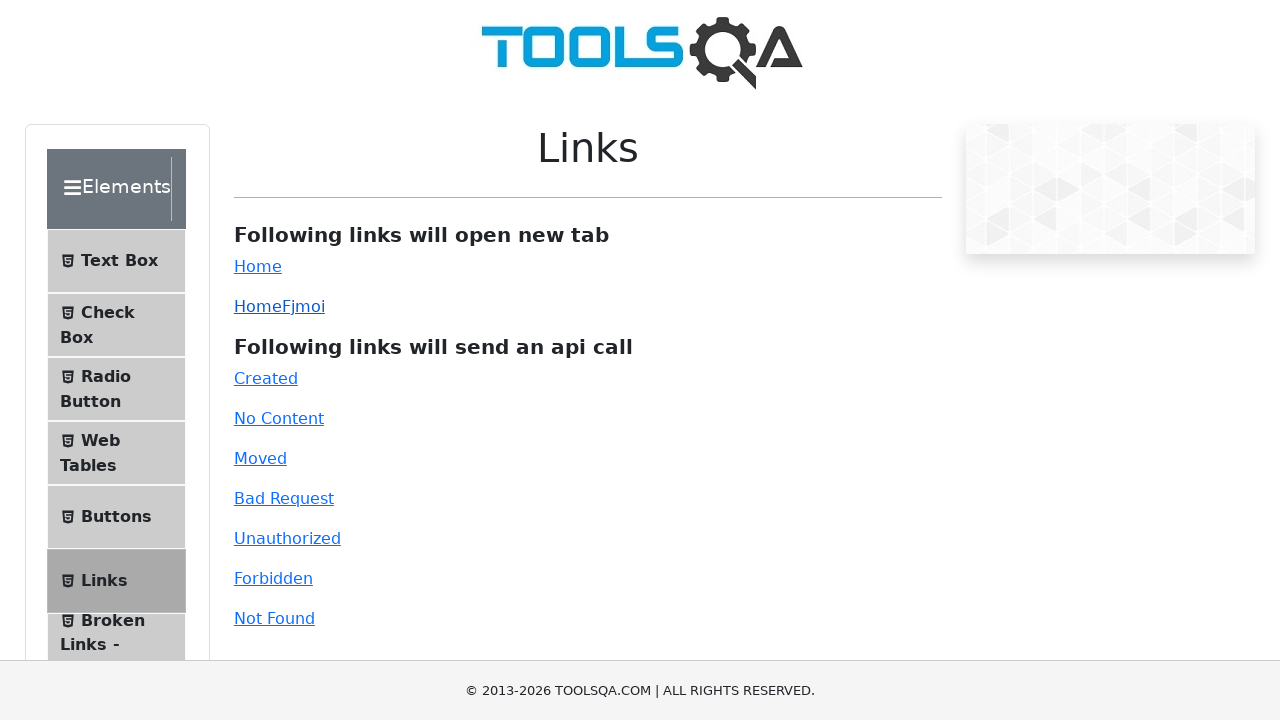

New page loaded completely
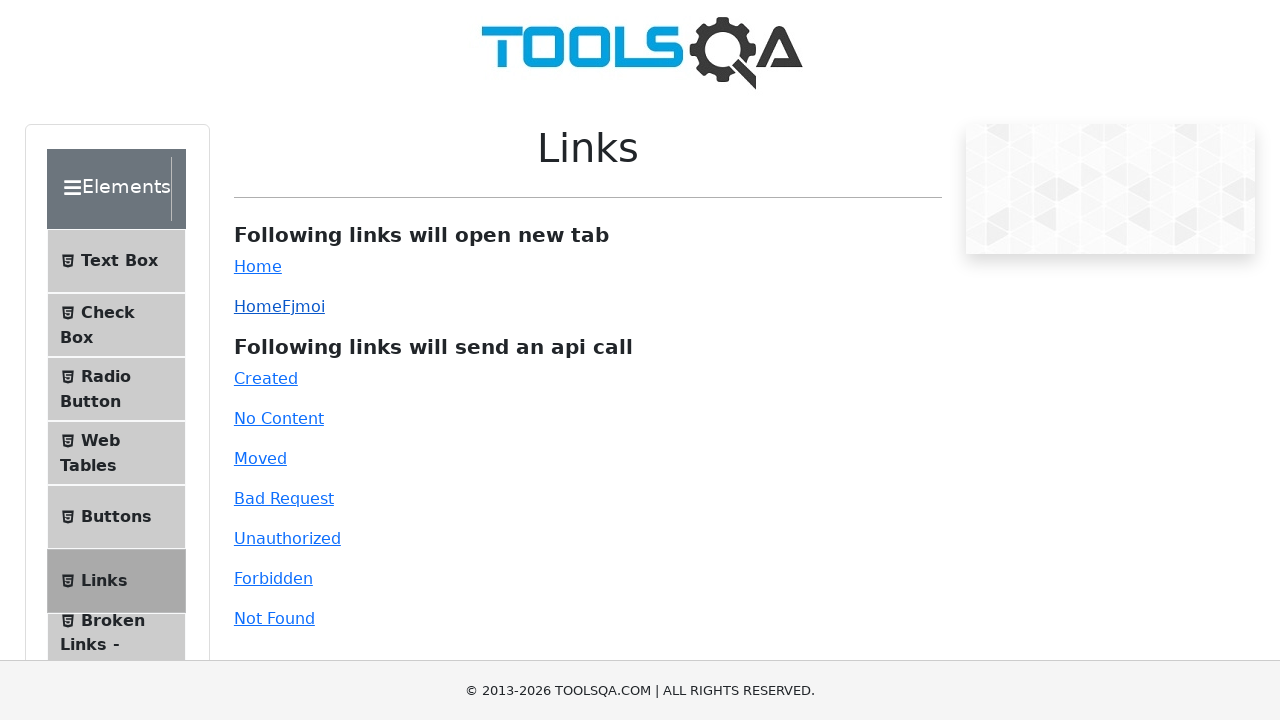

Verified new page URL is 'https://demoqa.com/'
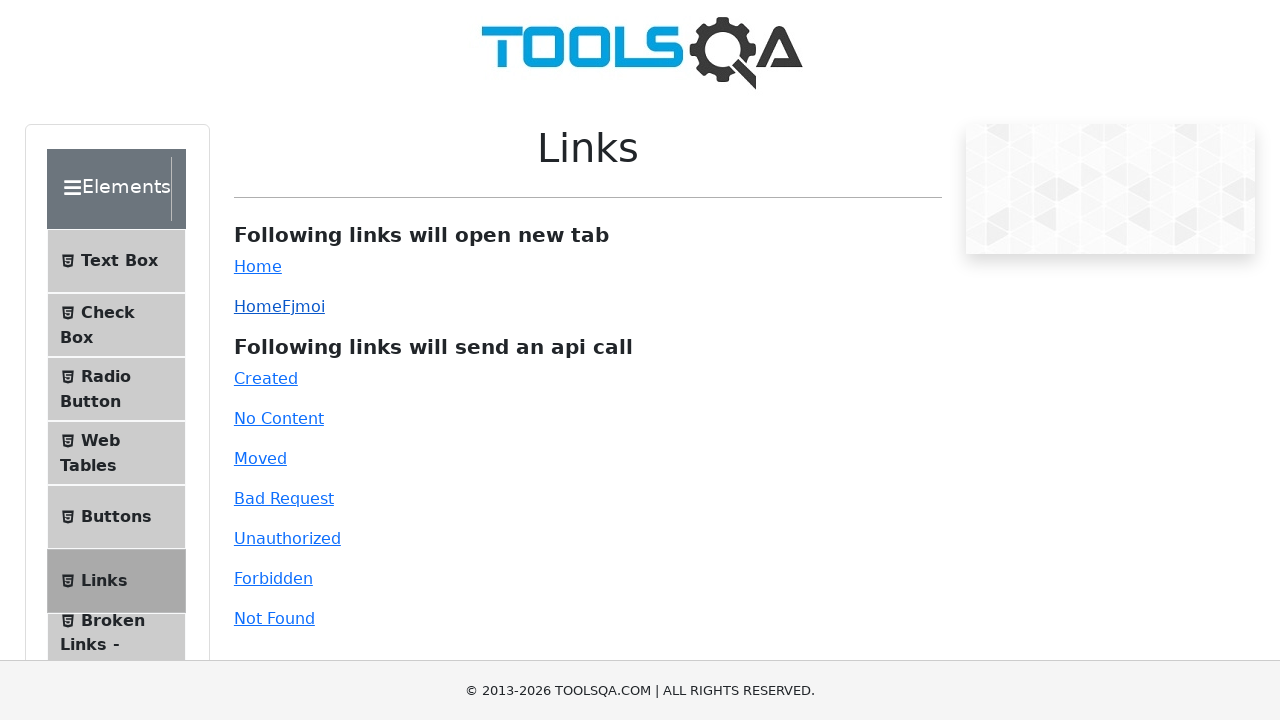

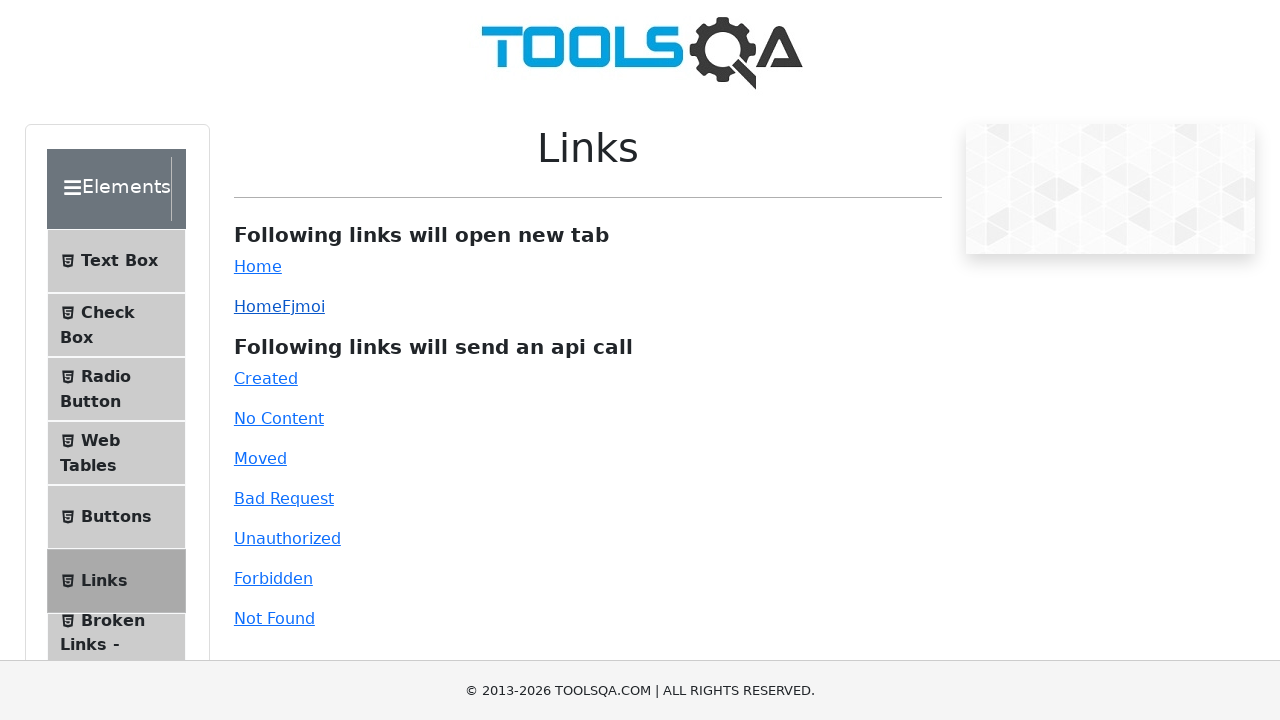